Verifies that the Best Buy page title contains the word "Best"

Starting URL: http://www.bestbuy.com/

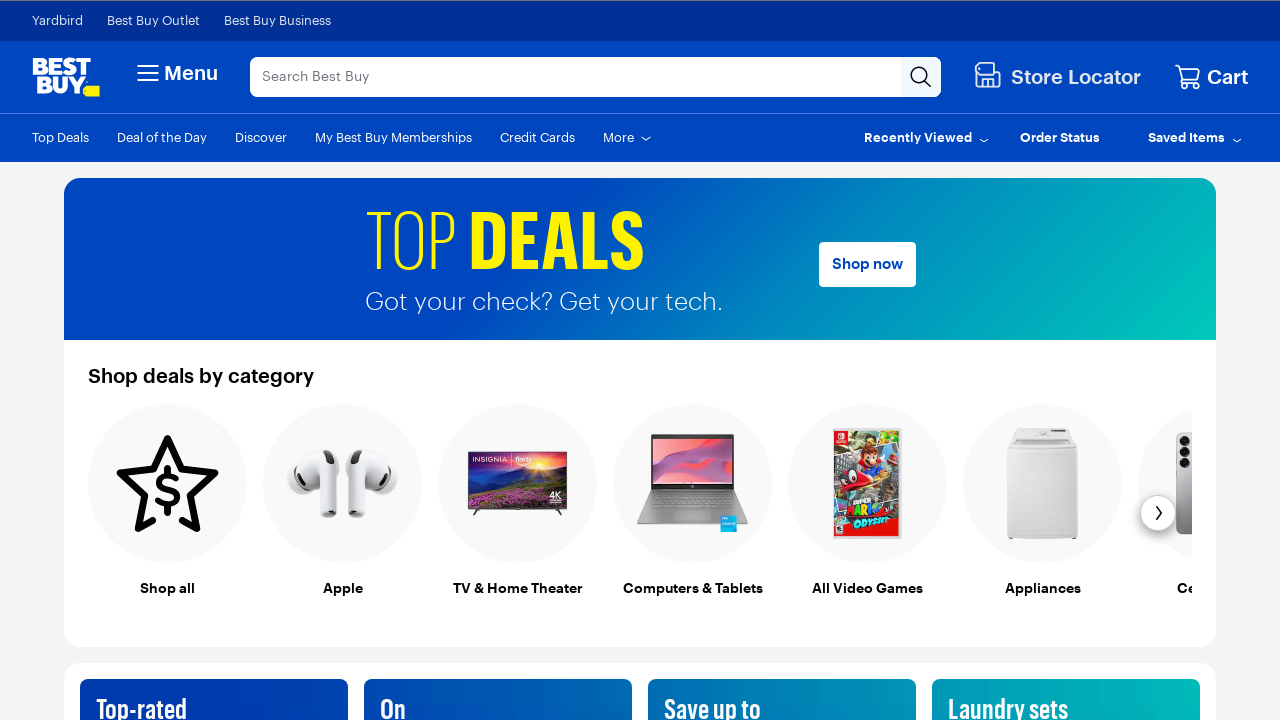

Navigated to Best Buy homepage
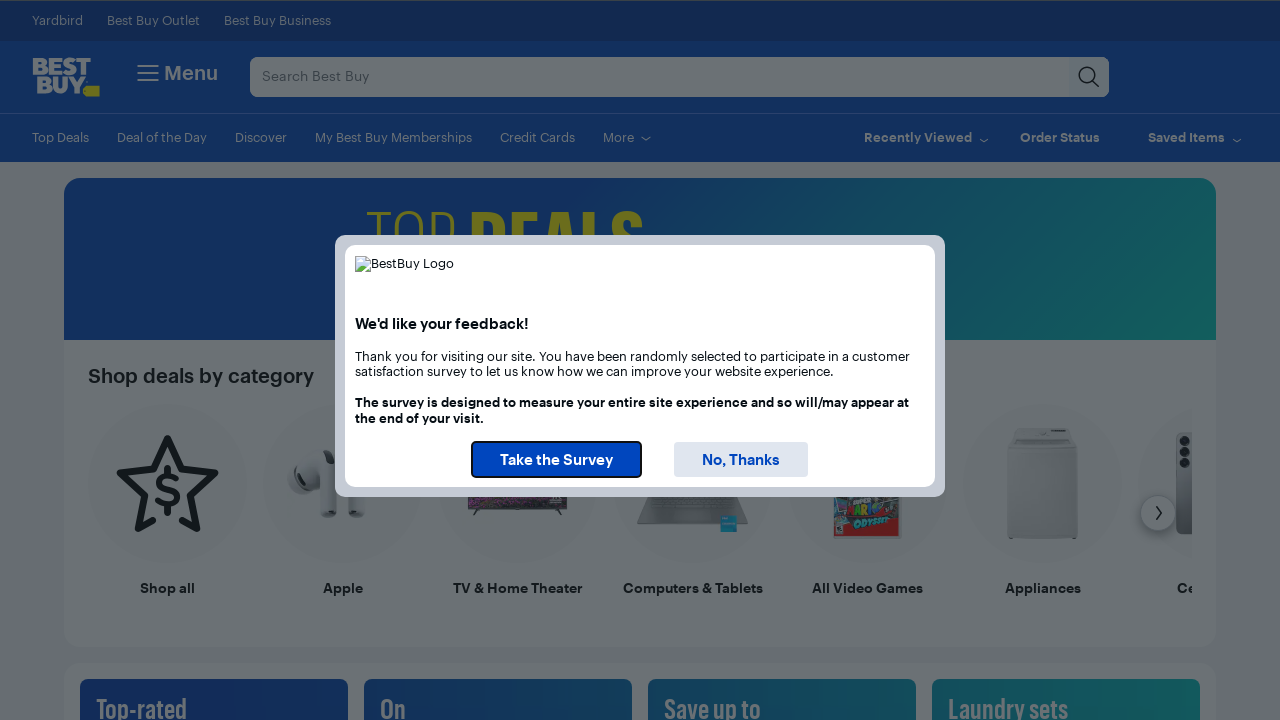

Retrieved page title
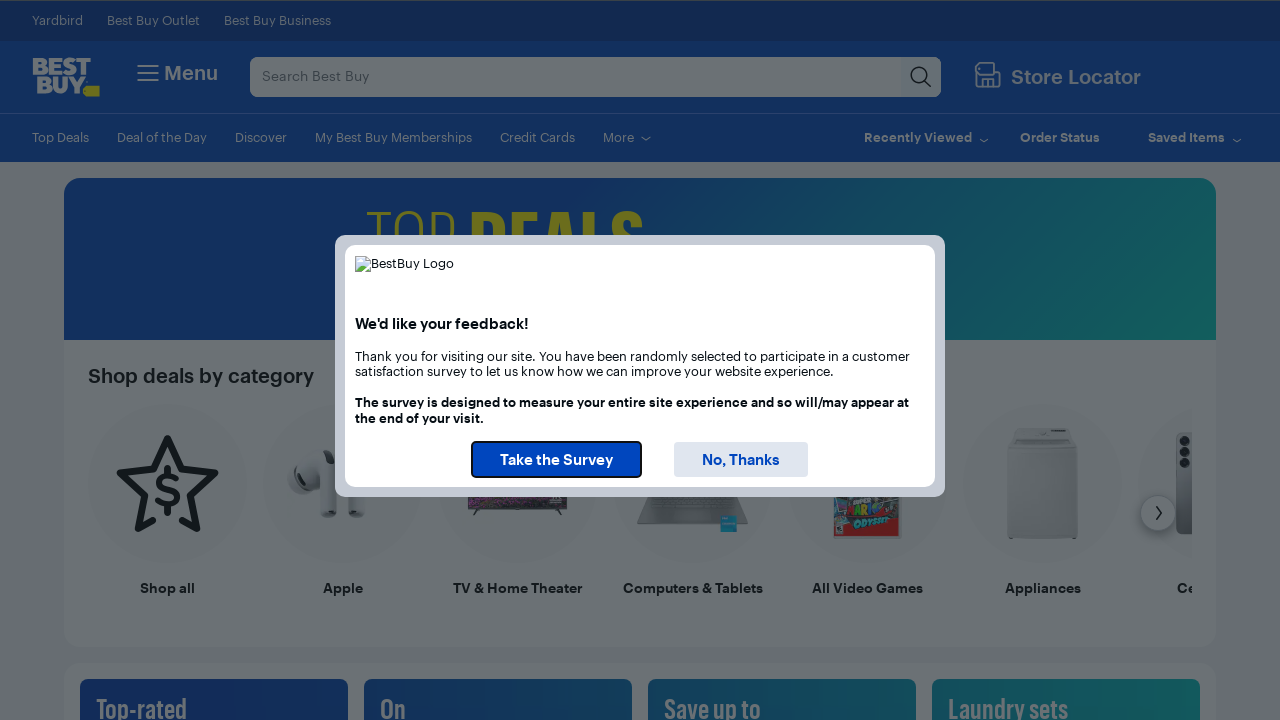

Verified page title contains 'Best'
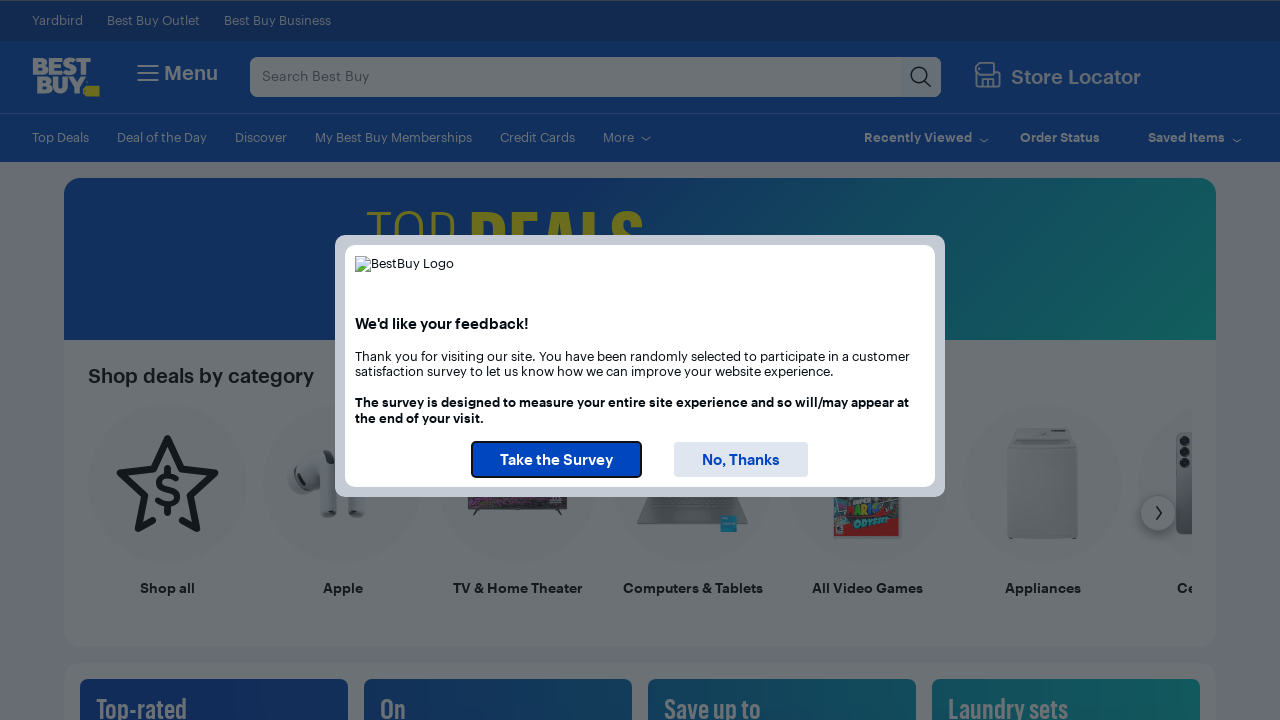

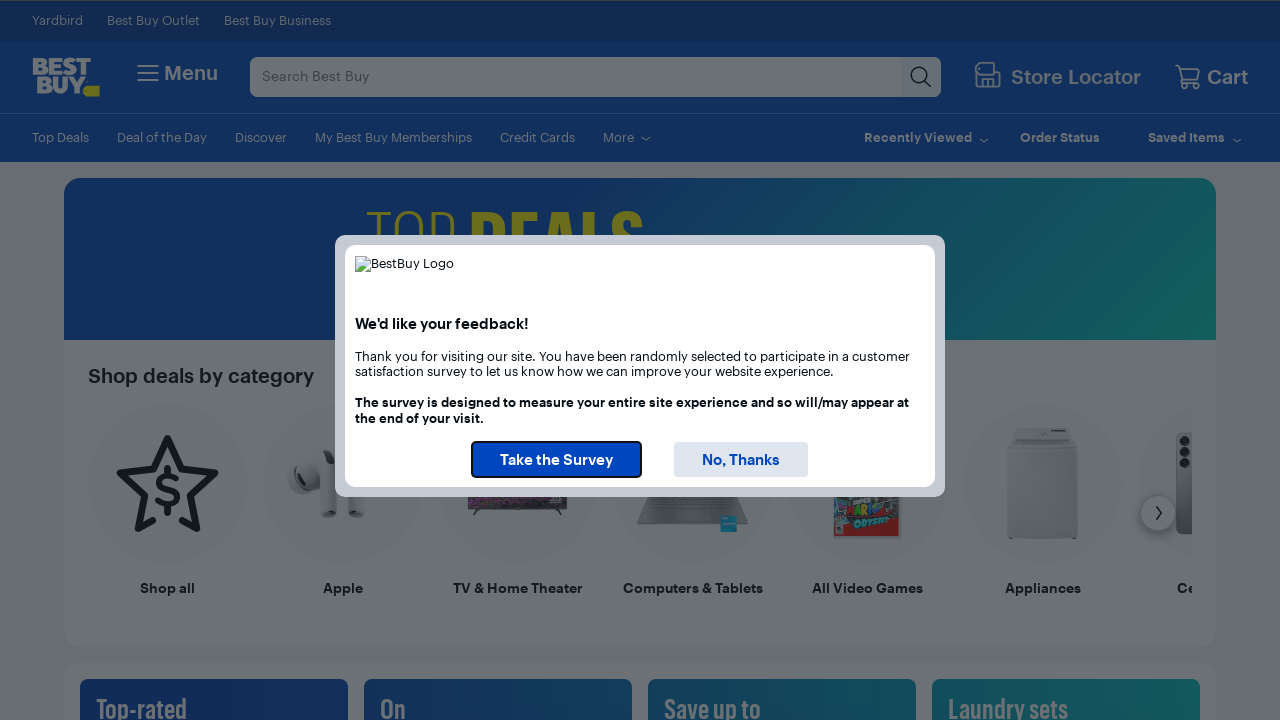